Tests AJAX loading functionality by clicking a button and waiting for dynamic content to appear

Starting URL: http://uitestingplayground.com/ajax

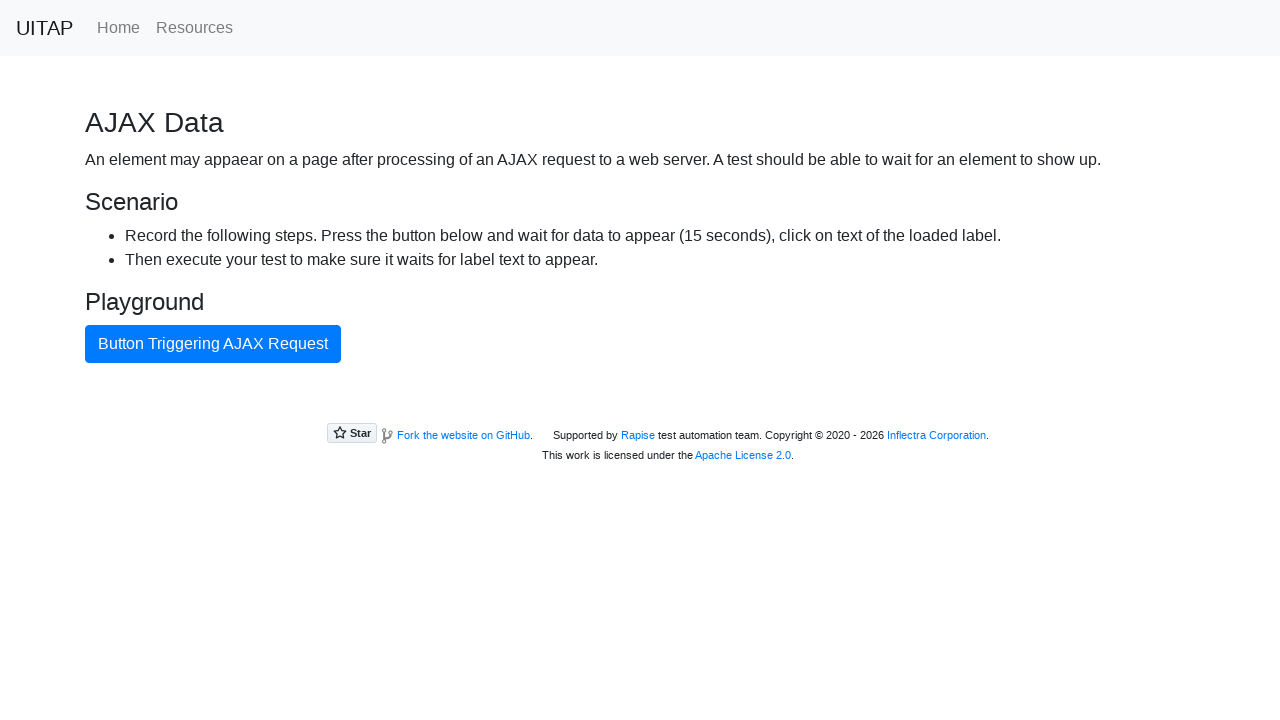

Clicked the AJAX trigger button at (213, 344) on button.btn.btn-primary
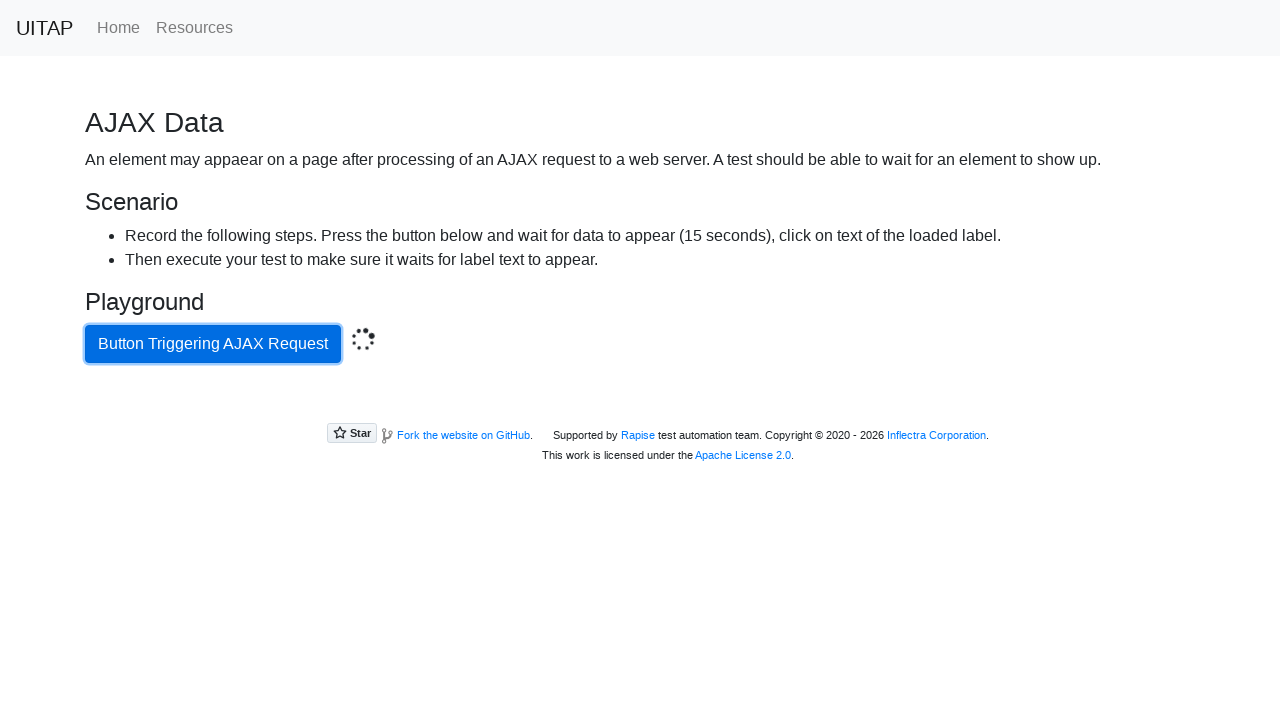

Waited for success message to appear after AJAX request completed
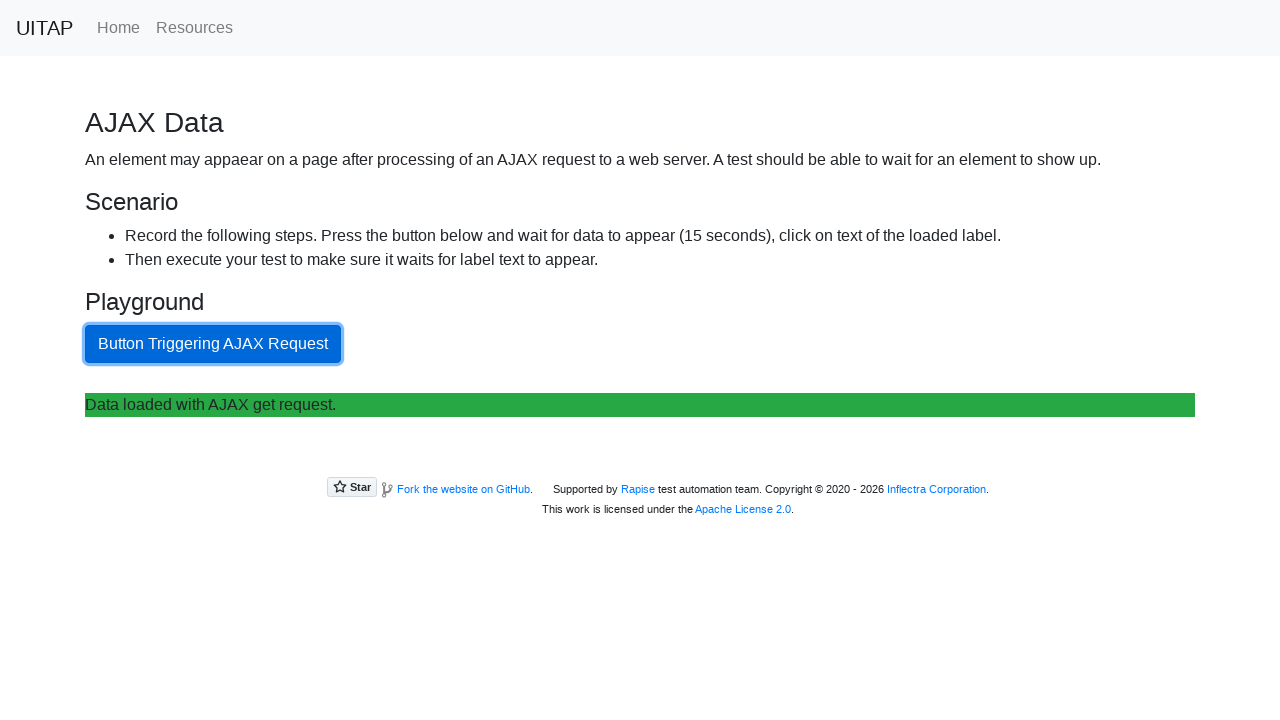

Retrieved success message text: Data loaded with AJAX get request.
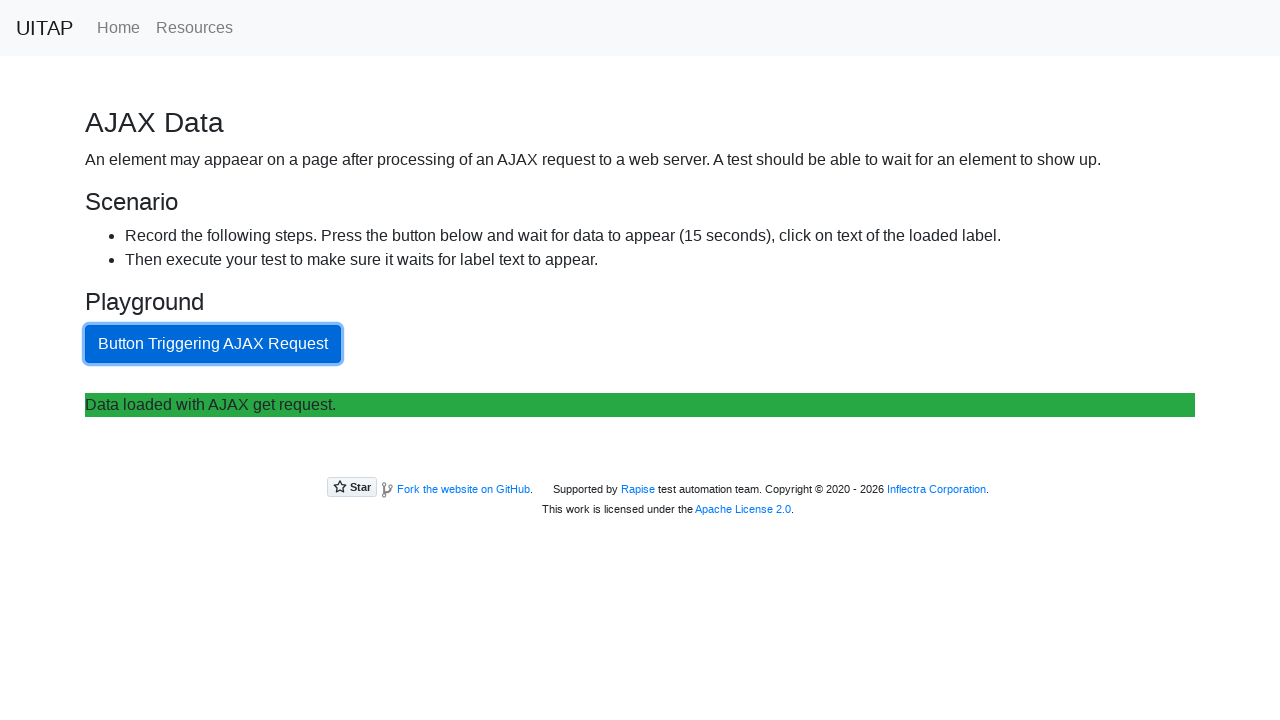

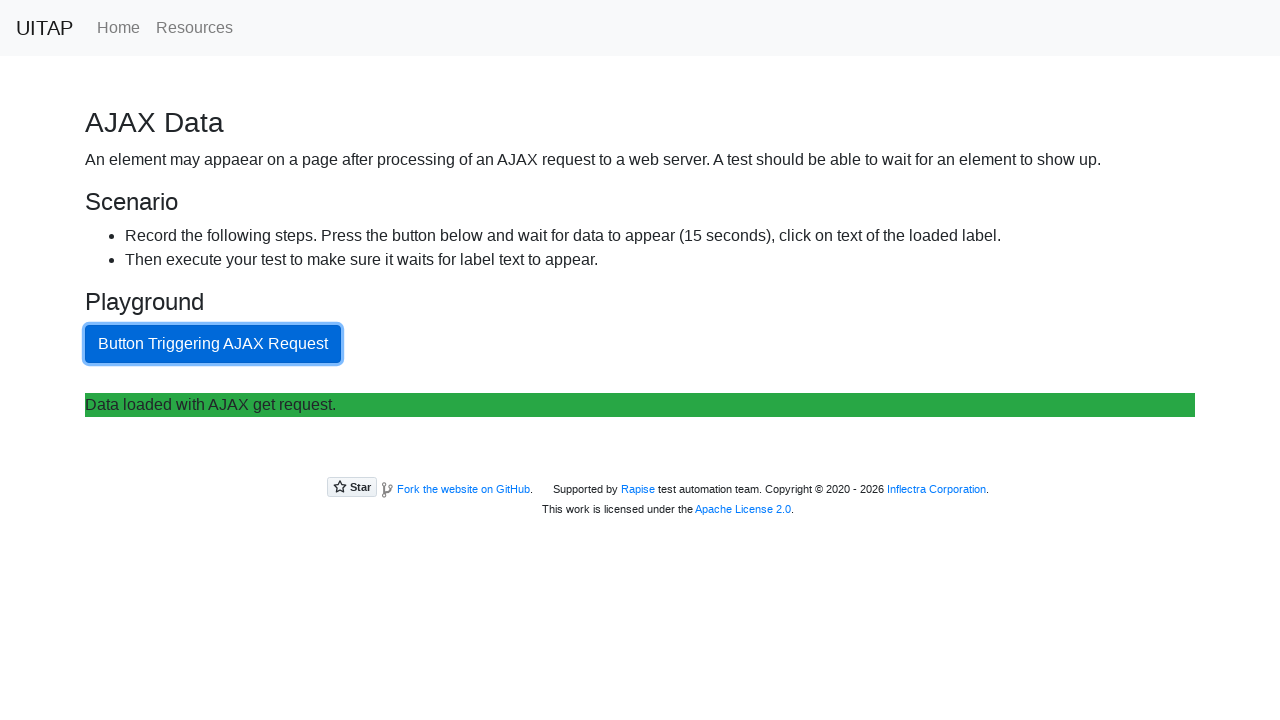